Tests adding an item to cart and navigating to the cart page to verify CSS properties of table and button elements.

Starting URL: https://www.demoblaze.com/index.html

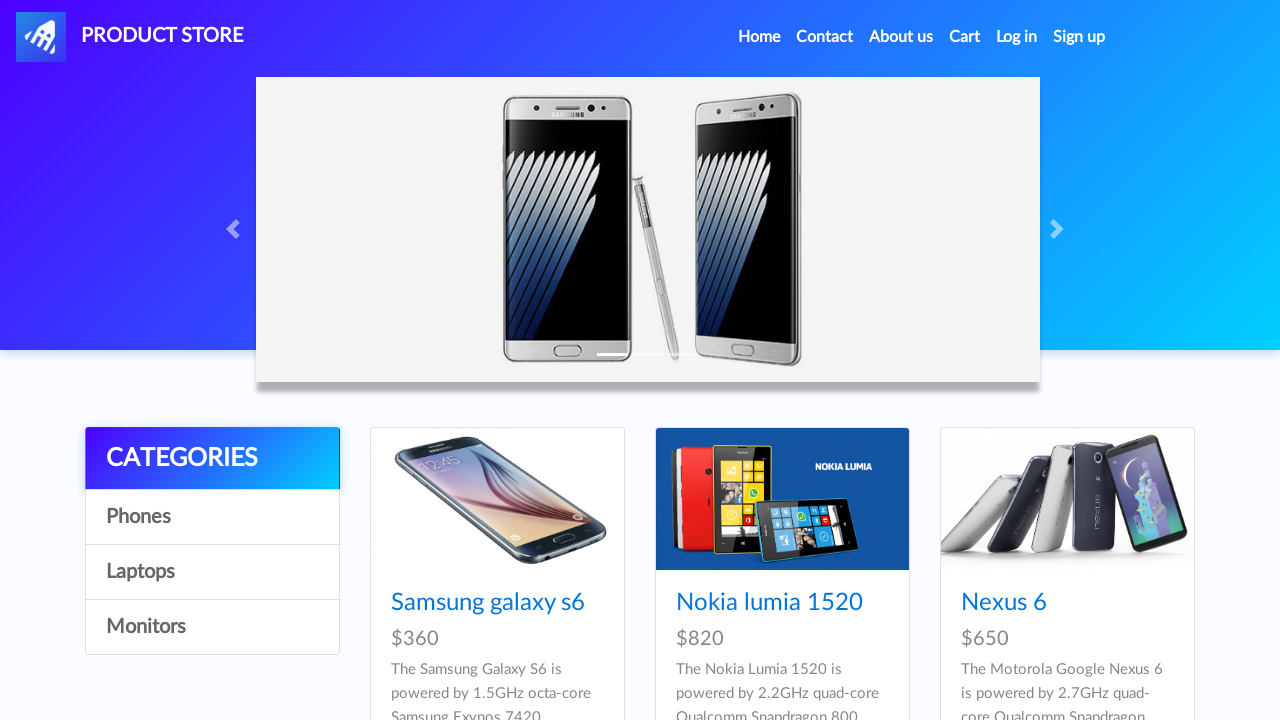

Set up dialog handler to auto-accept popups
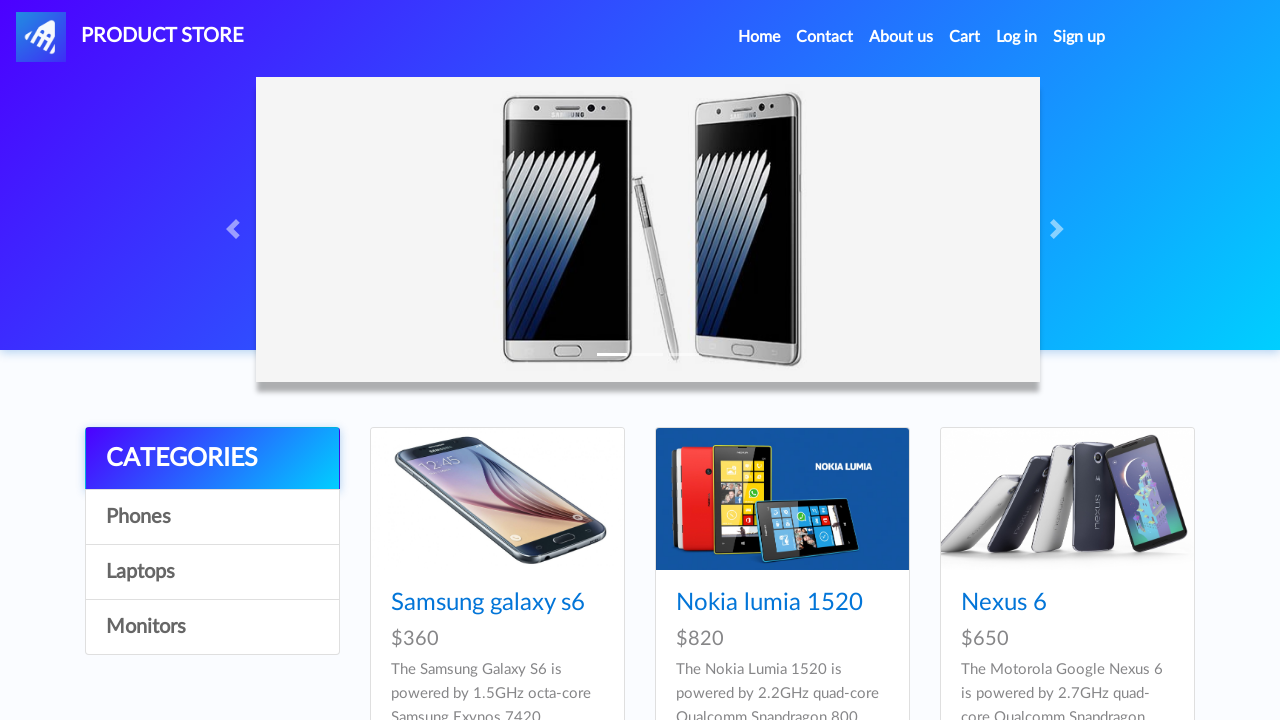

Clicked on Samsung galaxy s6 product link at (488, 603) on internal:role=link[name="Samsung galaxy s6"i]
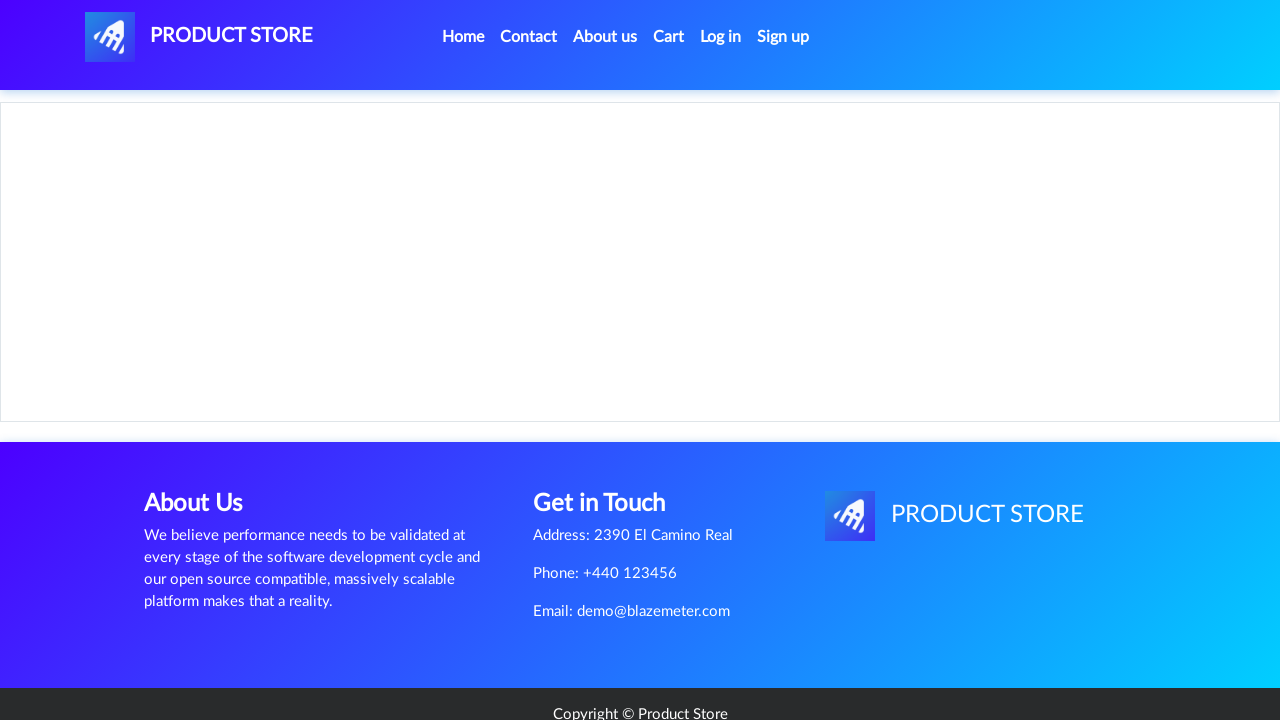

Clicked 'Add to cart' button for Samsung galaxy s6 at (610, 440) on internal:role=link[name="Add to cart"i]
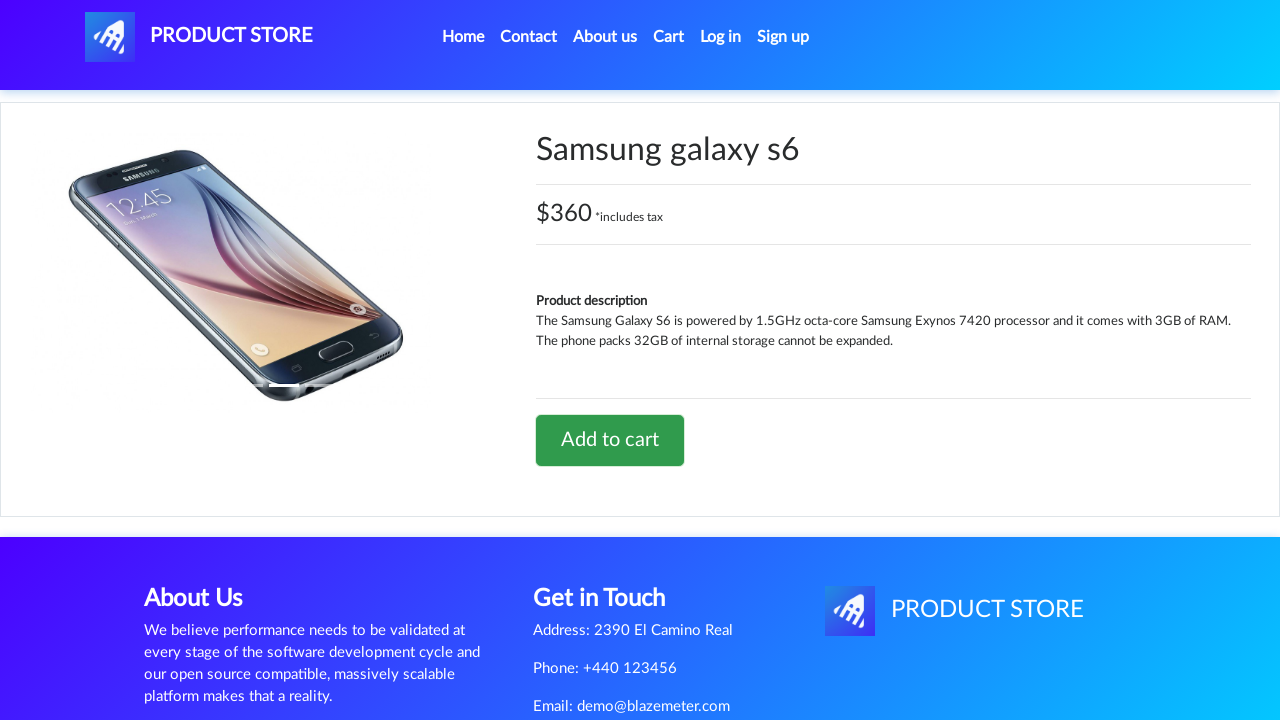

Waited 1000ms for confirmation dialog
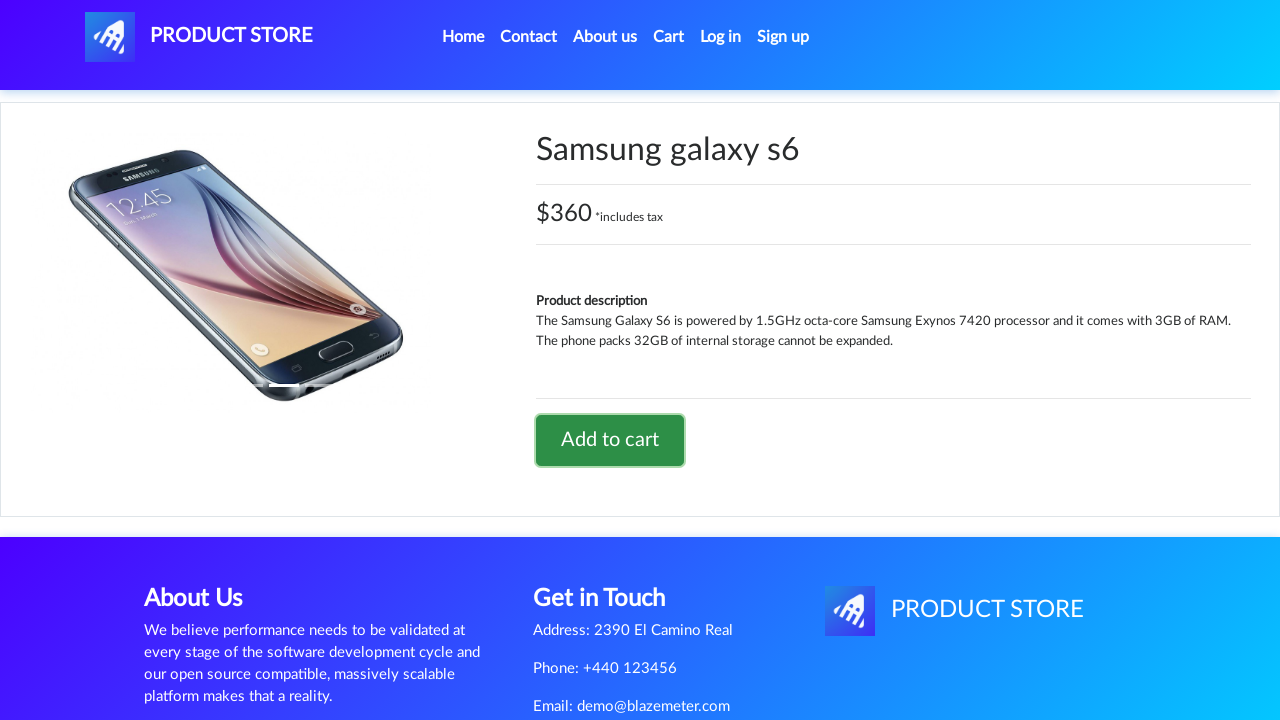

Clicked 'Cart' navigation link at (669, 37) on internal:role=link[name="Cart"s]
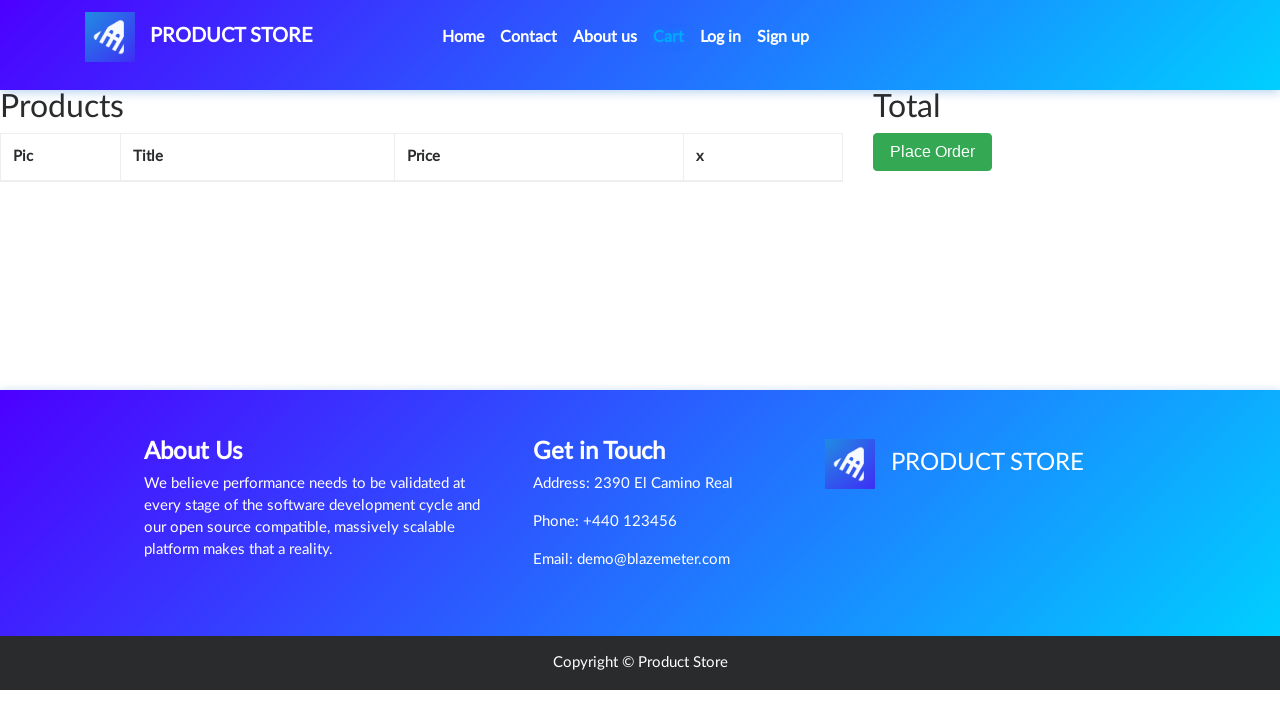

Cart page loaded with table element visible
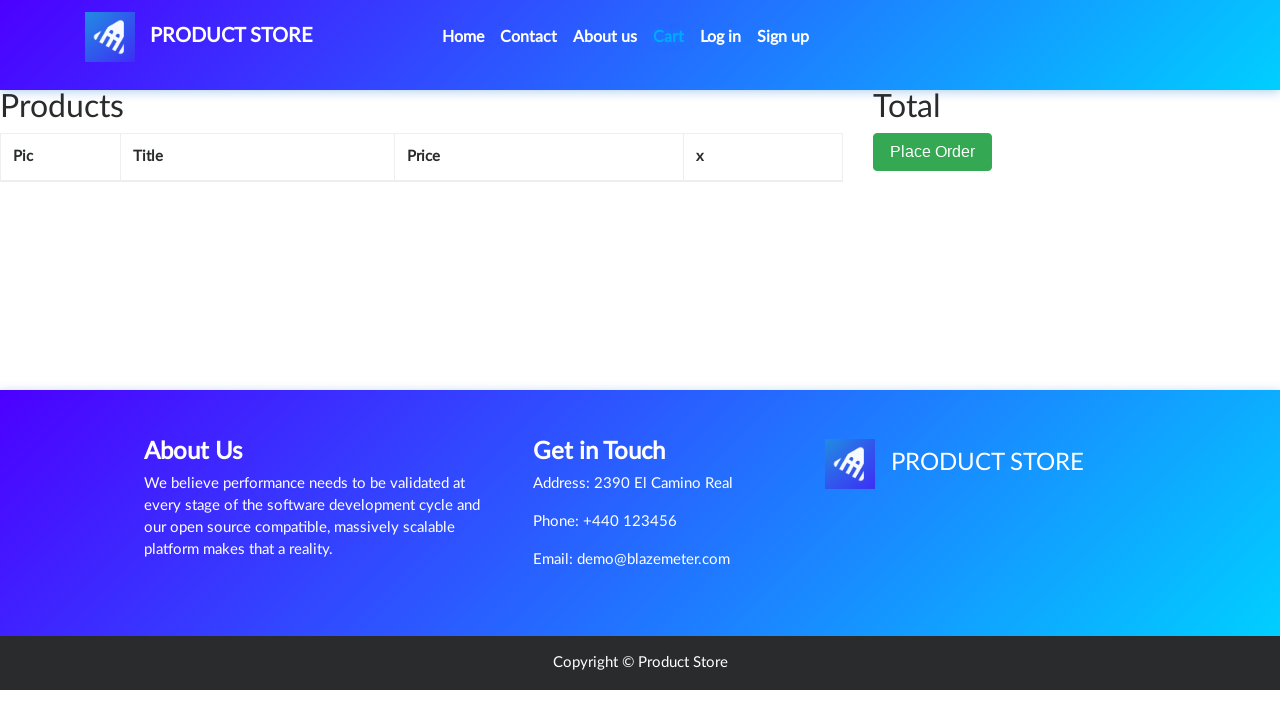

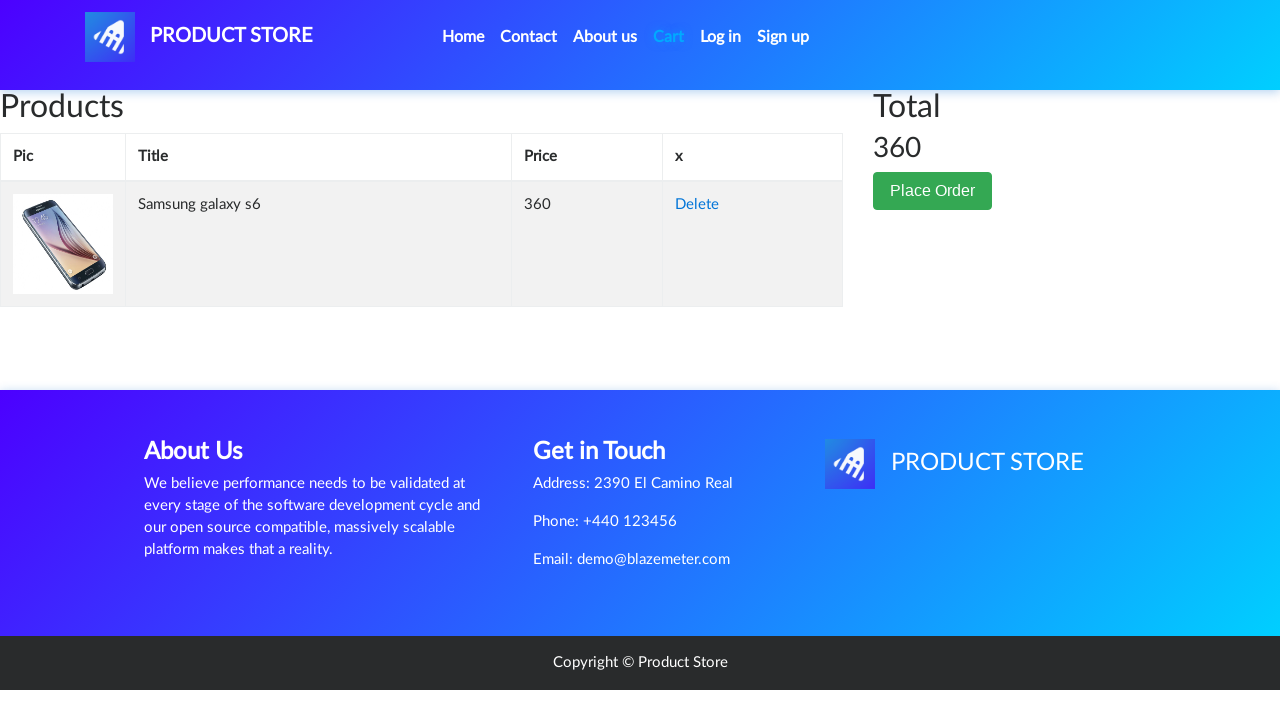